Tests frame handling by switching between frames and clicking buttons within nested frames

Starting URL: https://www.leafground.com/frame.xhtml

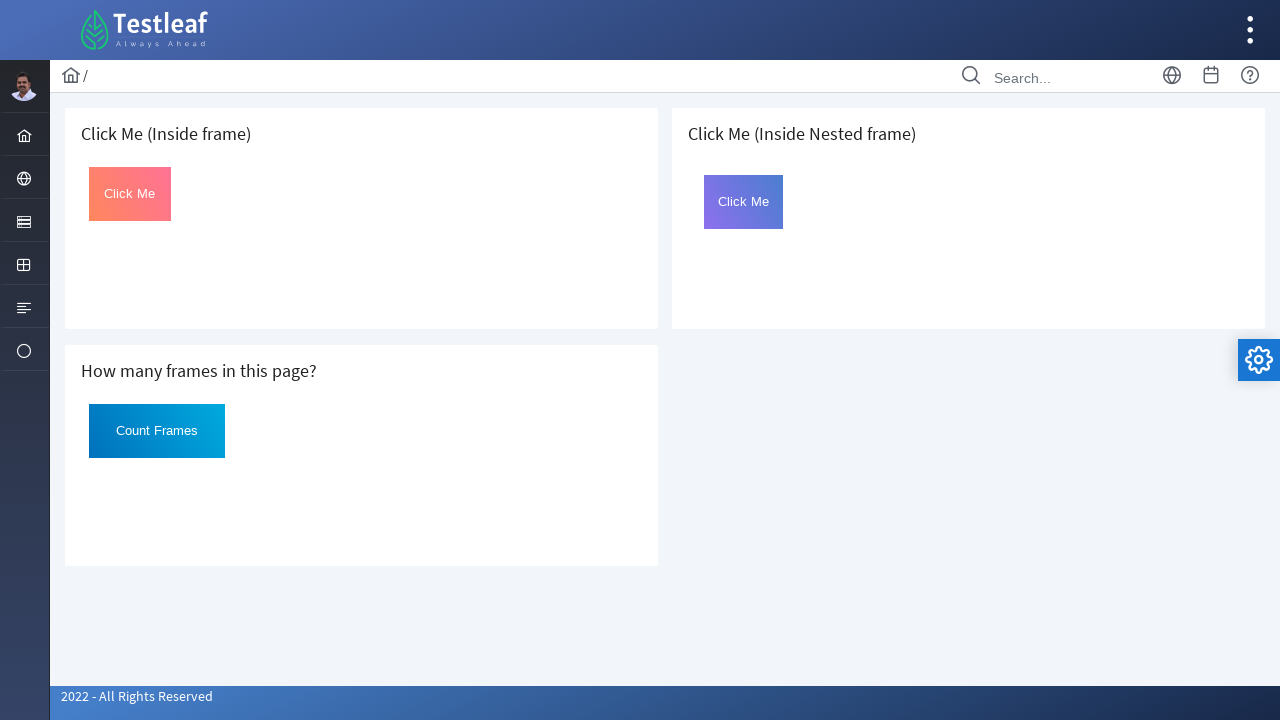

Located first iframe on the page
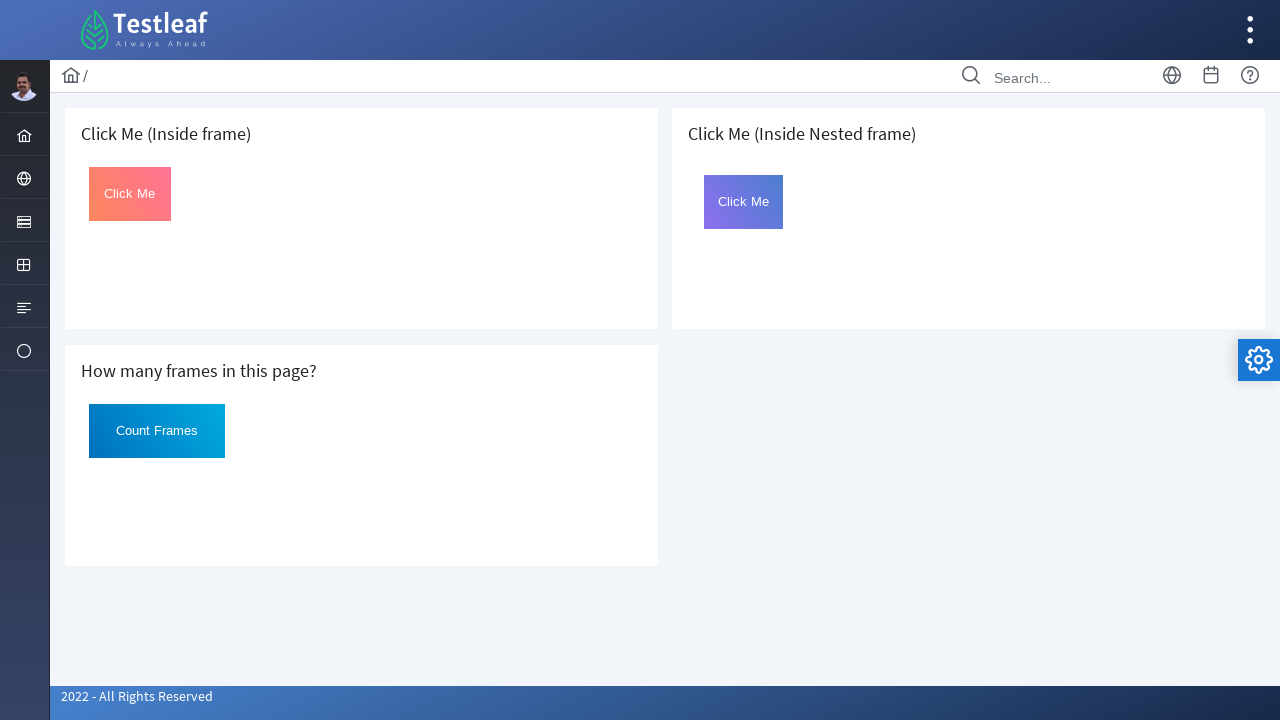

Clicked button in first frame at (130, 194) on iframe >> nth=0 >> internal:control=enter-frame >> #Click
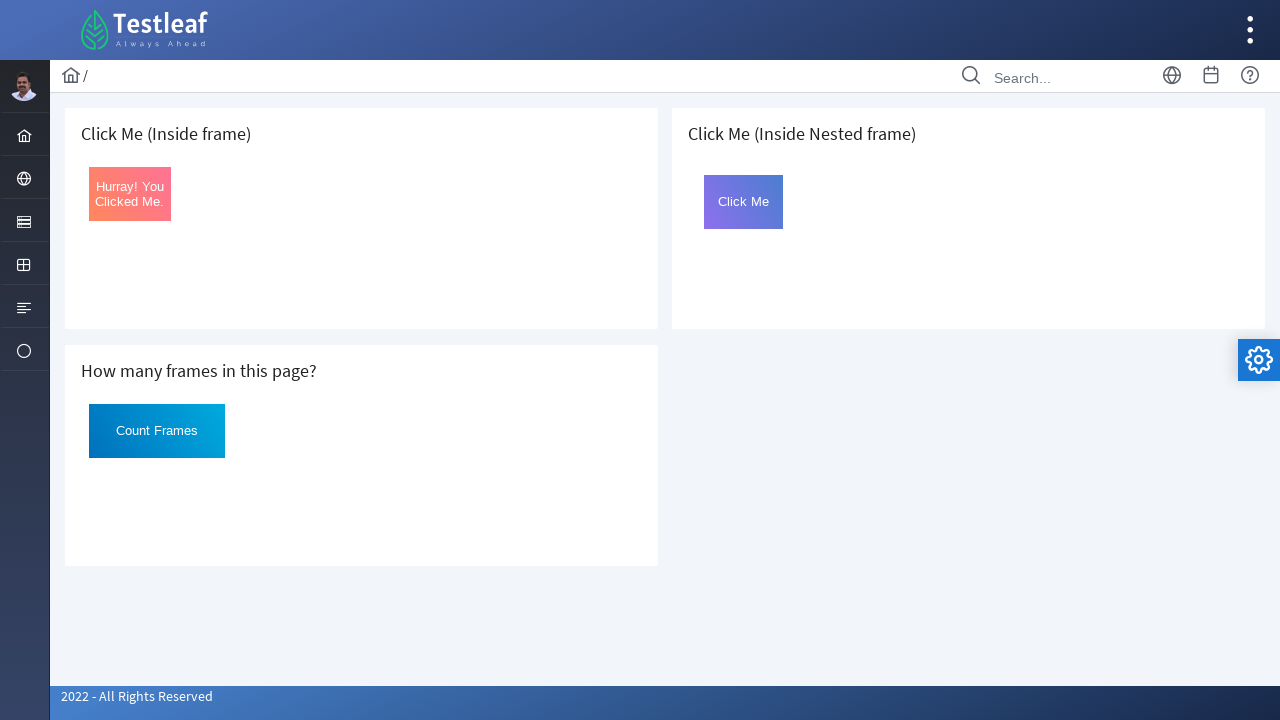

Located third iframe on the page
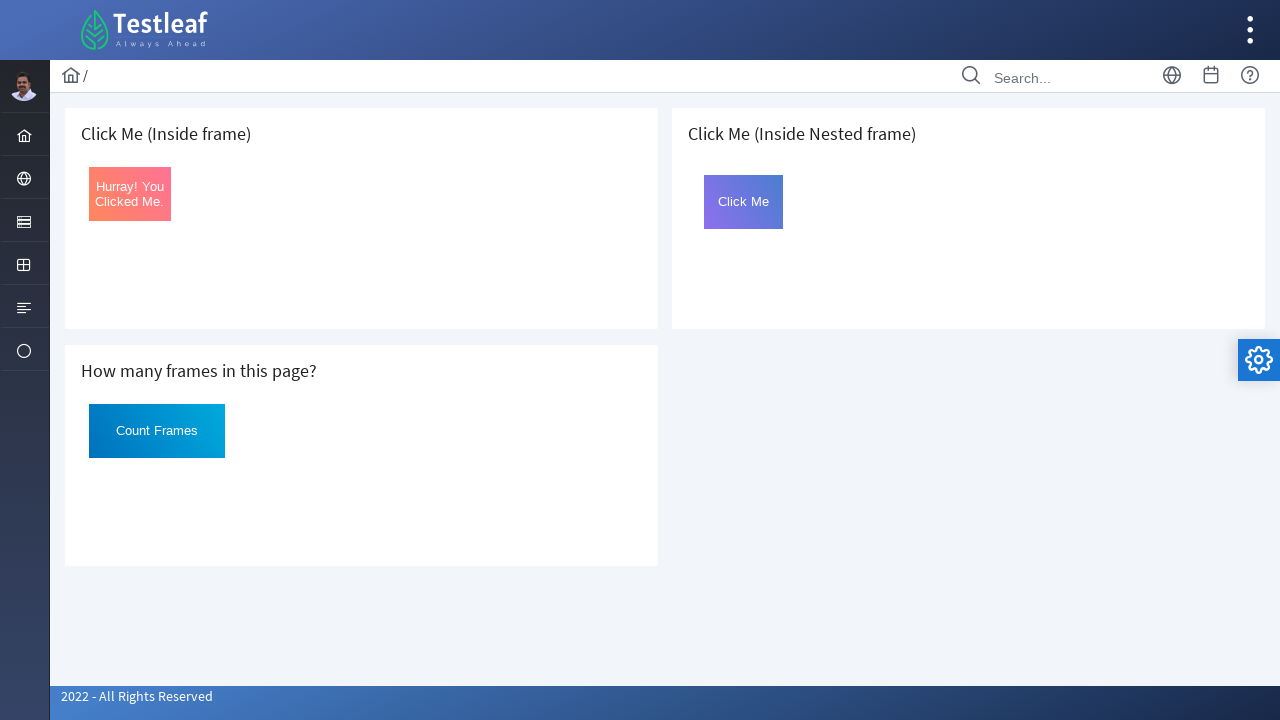

Located nested iframe within third frame
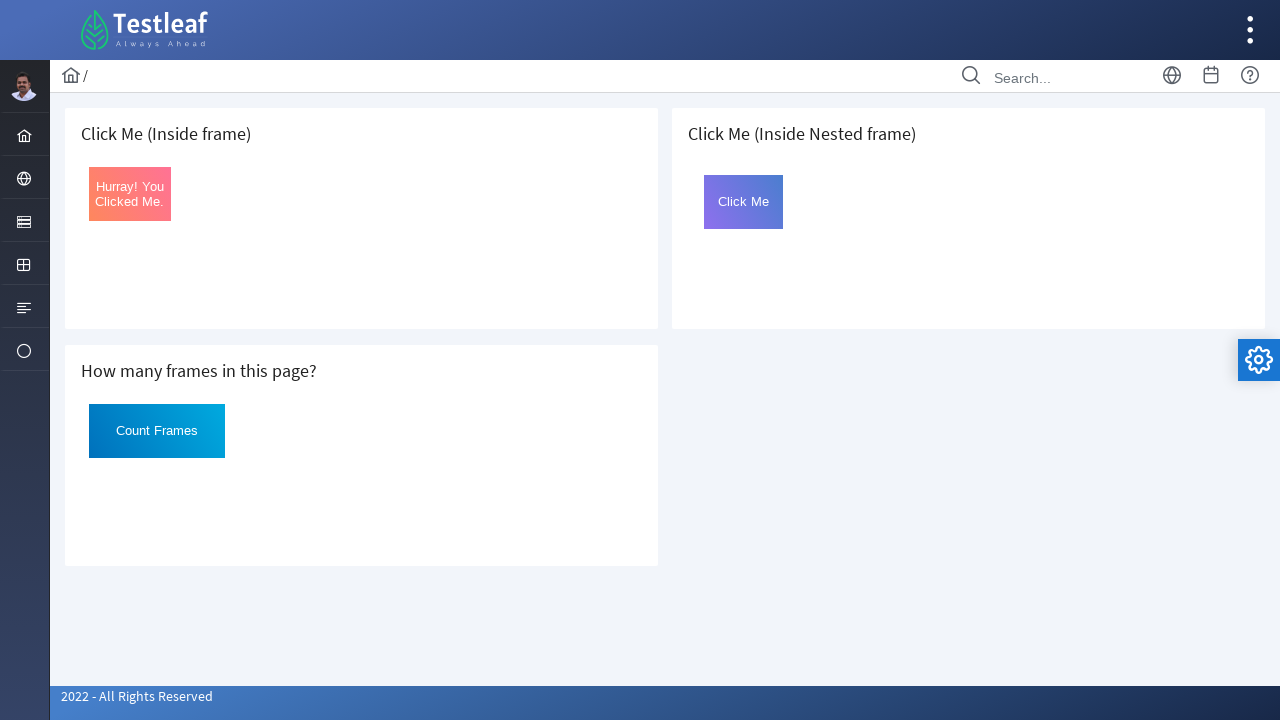

Clicked button in nested frame at (744, 202) on iframe >> nth=2 >> internal:control=enter-frame >> iframe >> nth=0 >> internal:c
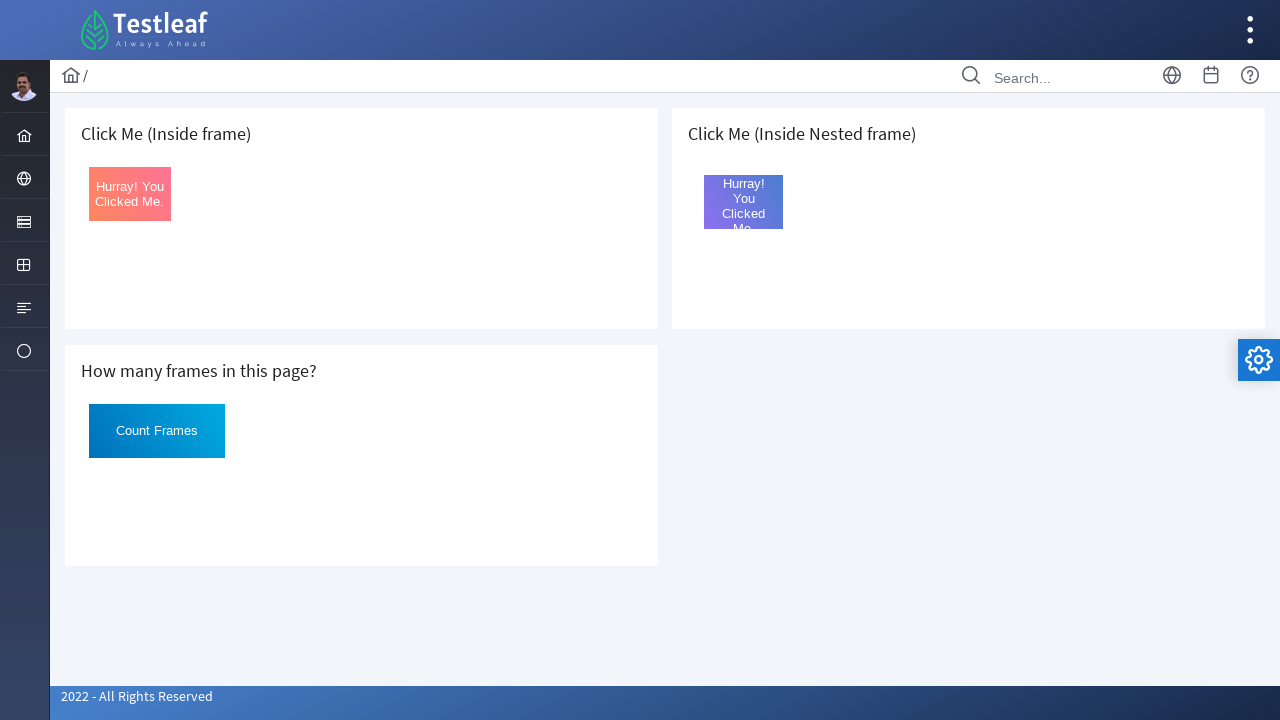

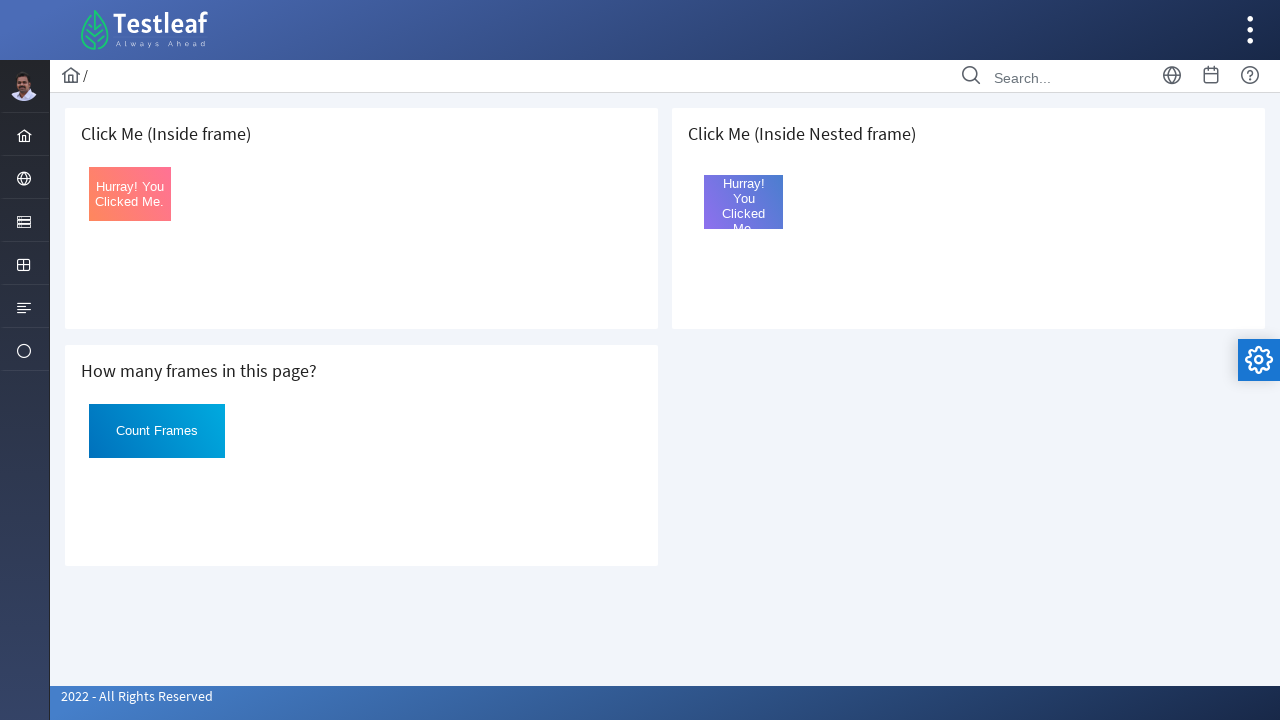